Tests login with a locked out user account and verifies error message

Starting URL: https://www.saucedemo.com/

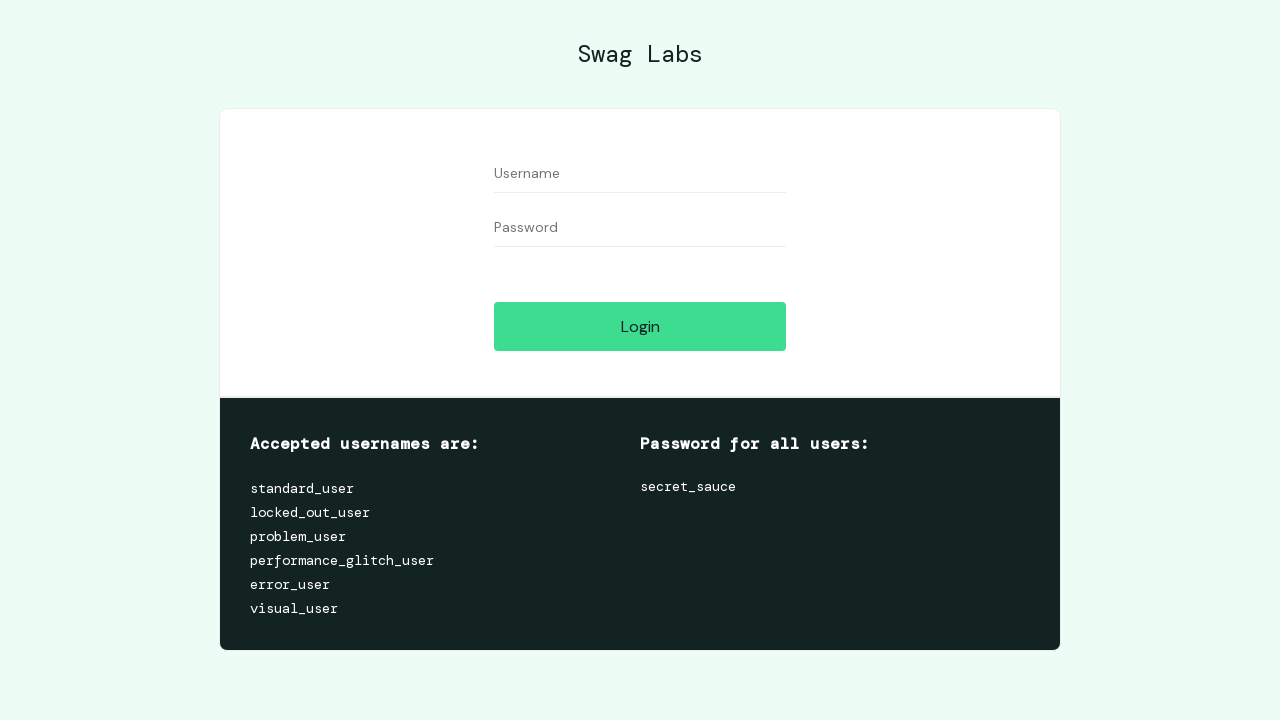

Filled username field with 'standard_user' on #user-name
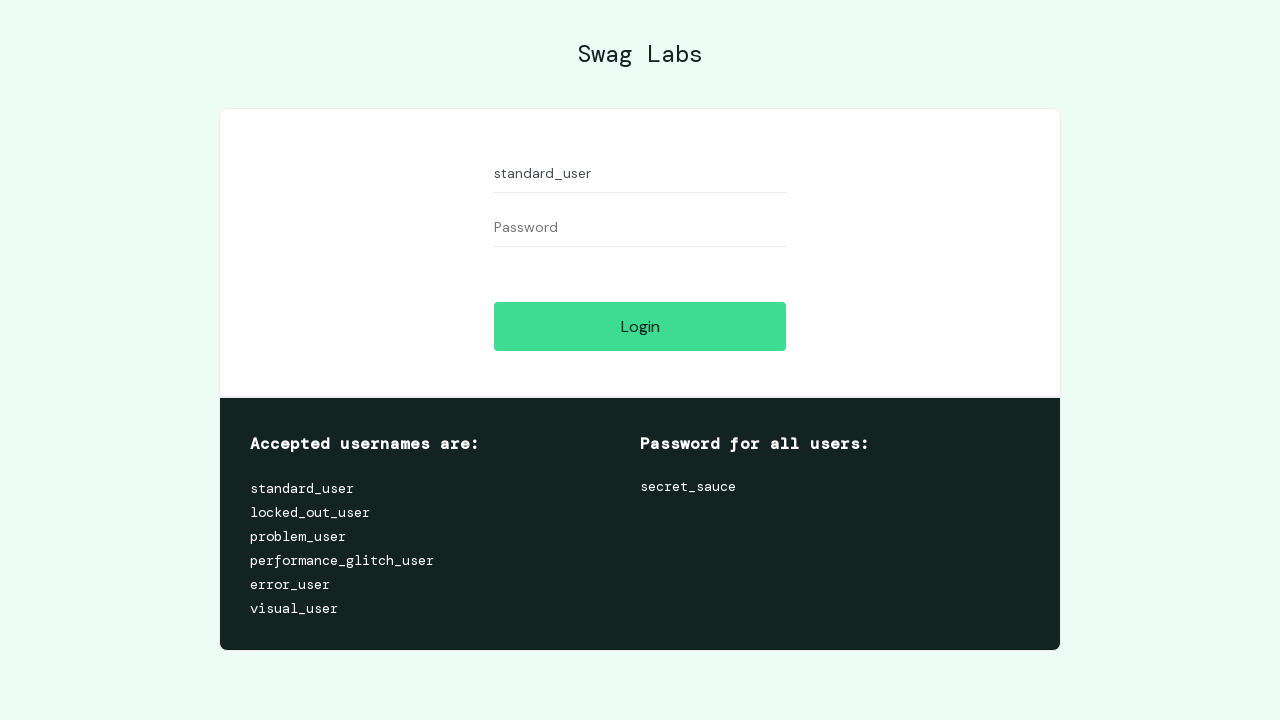

Filled password field with 'secret_sauce' on #password
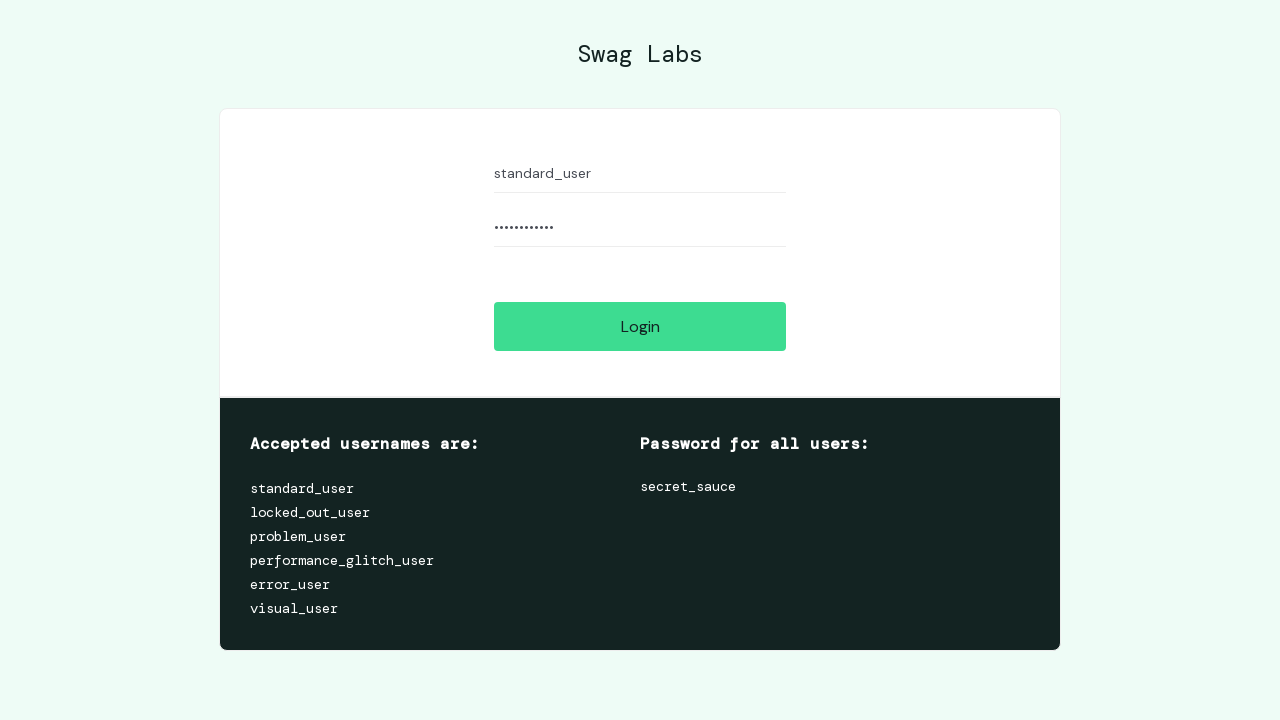

Clicked login button with valid credentials at (640, 326) on #login-button
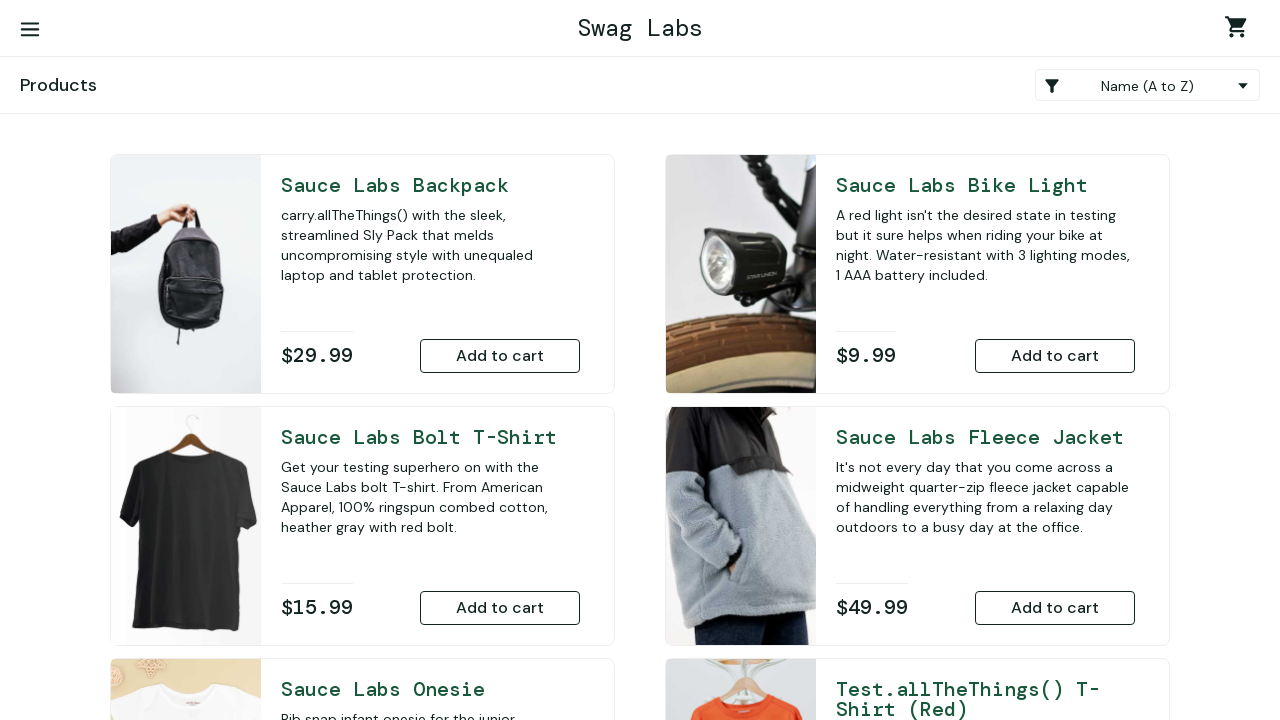

Login completed and menu button appeared
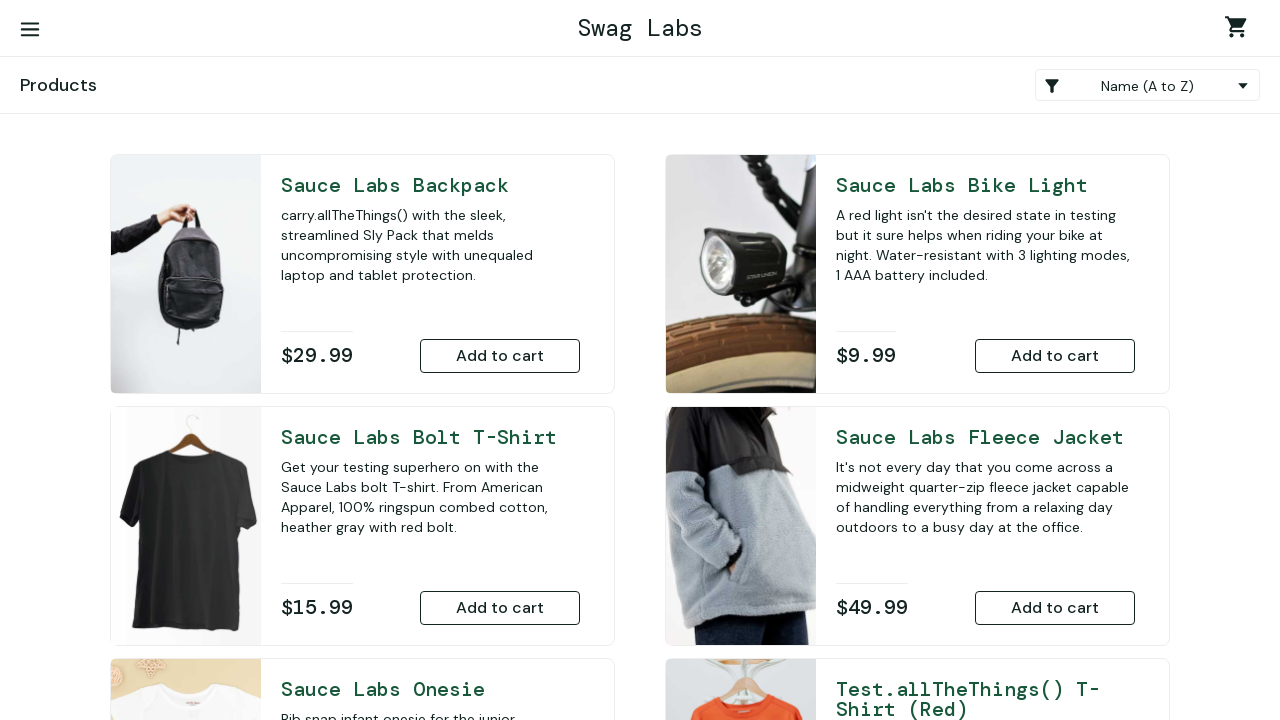

Opened sidebar menu at (30, 30) on #react-burger-menu-btn
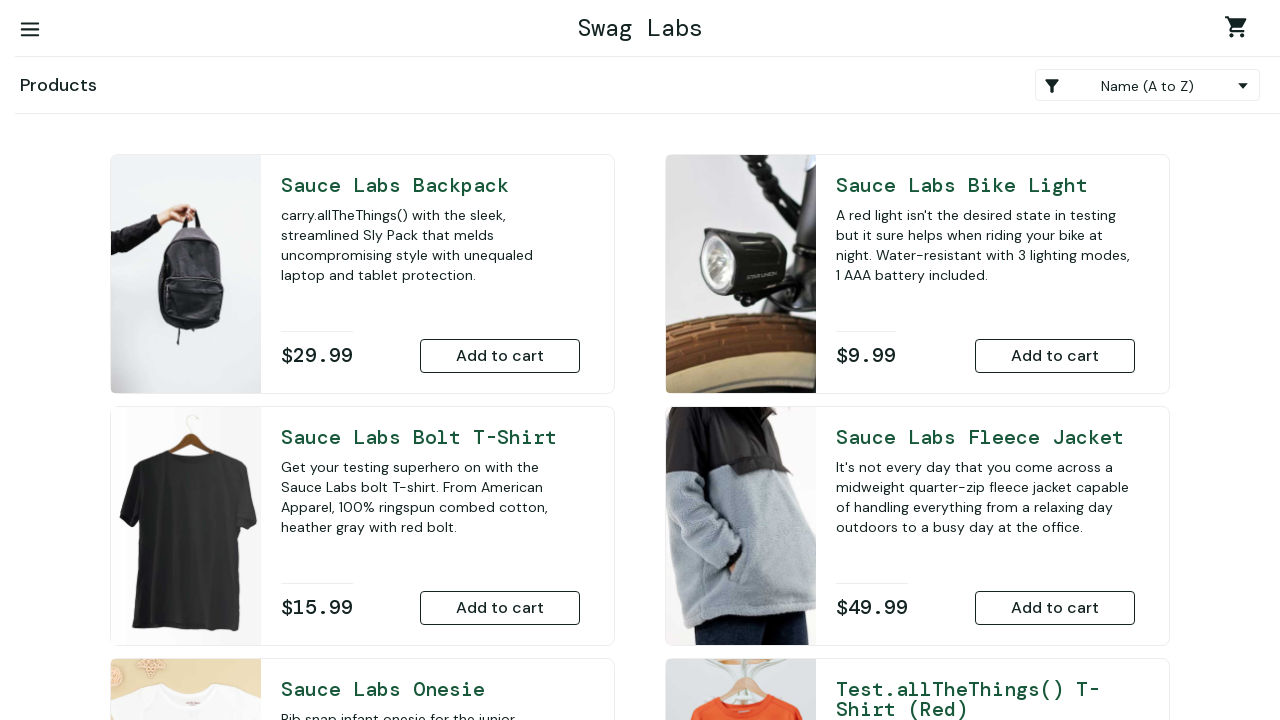

Clicked logout button at (150, 156) on #logout_sidebar_link
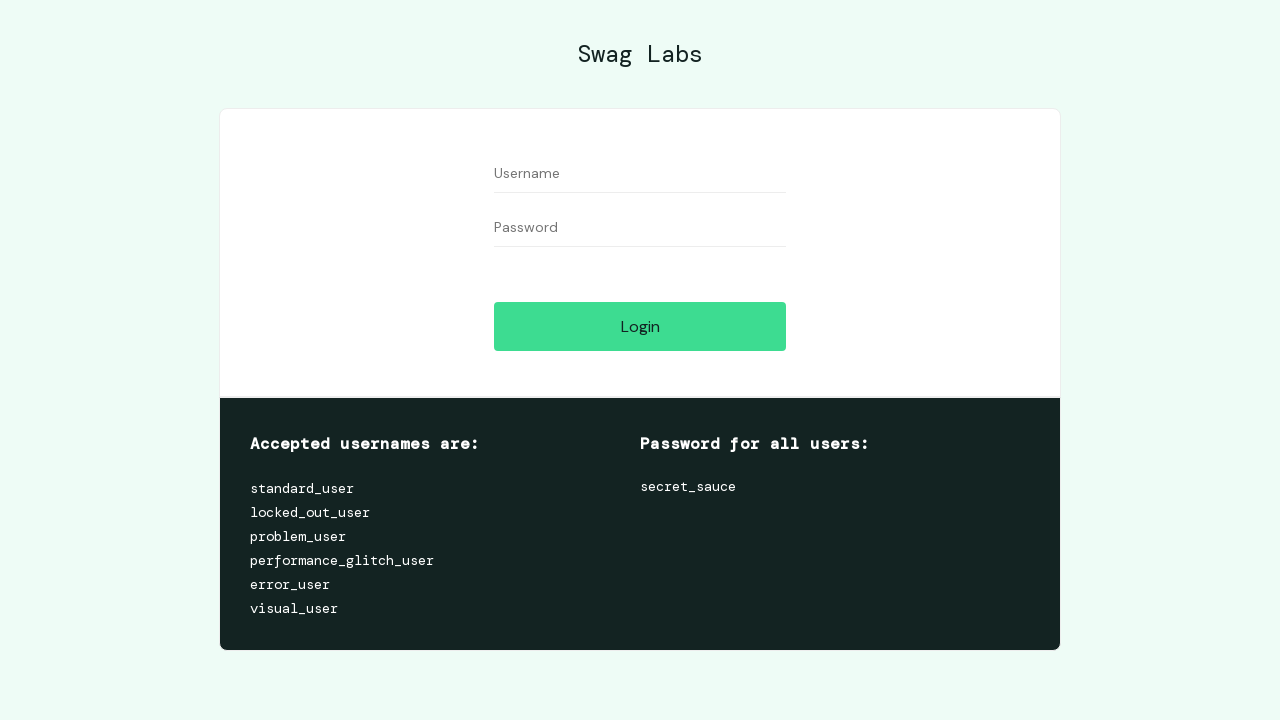

Logout completed and returned to login page
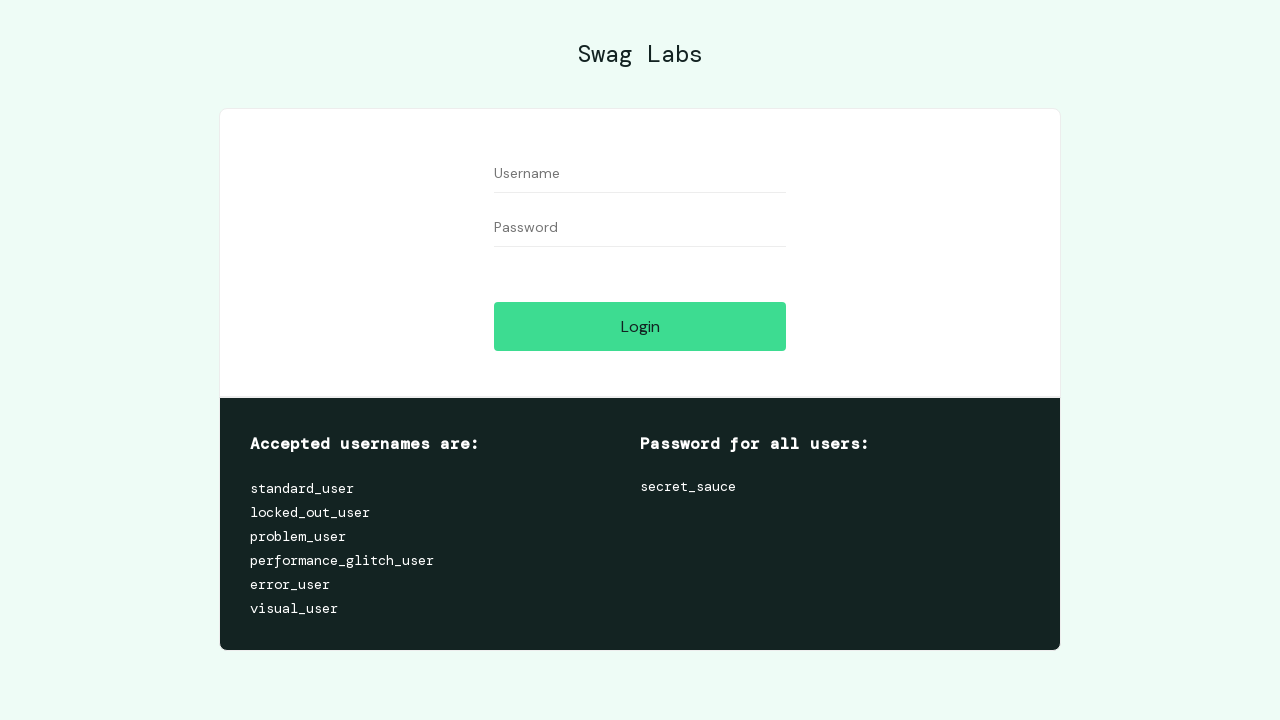

Filled username field with 'locked_out_user' on #user-name
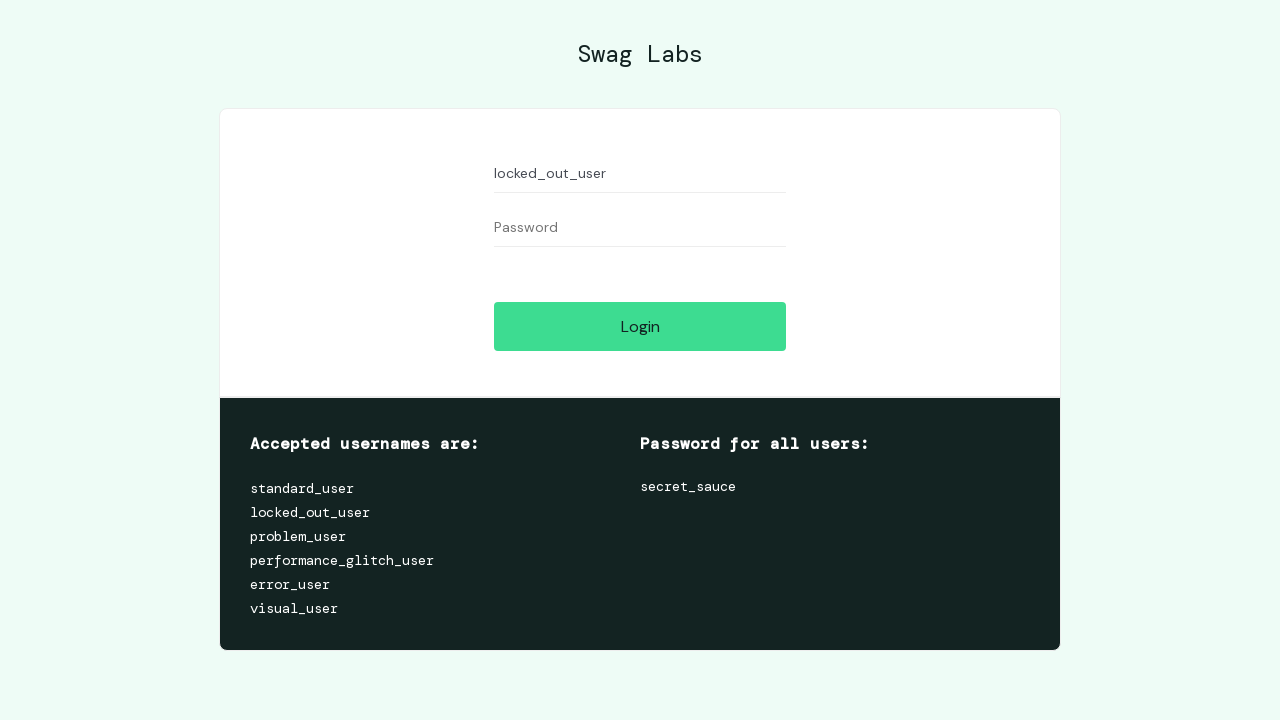

Filled password field with 'secret_sauce' on #password
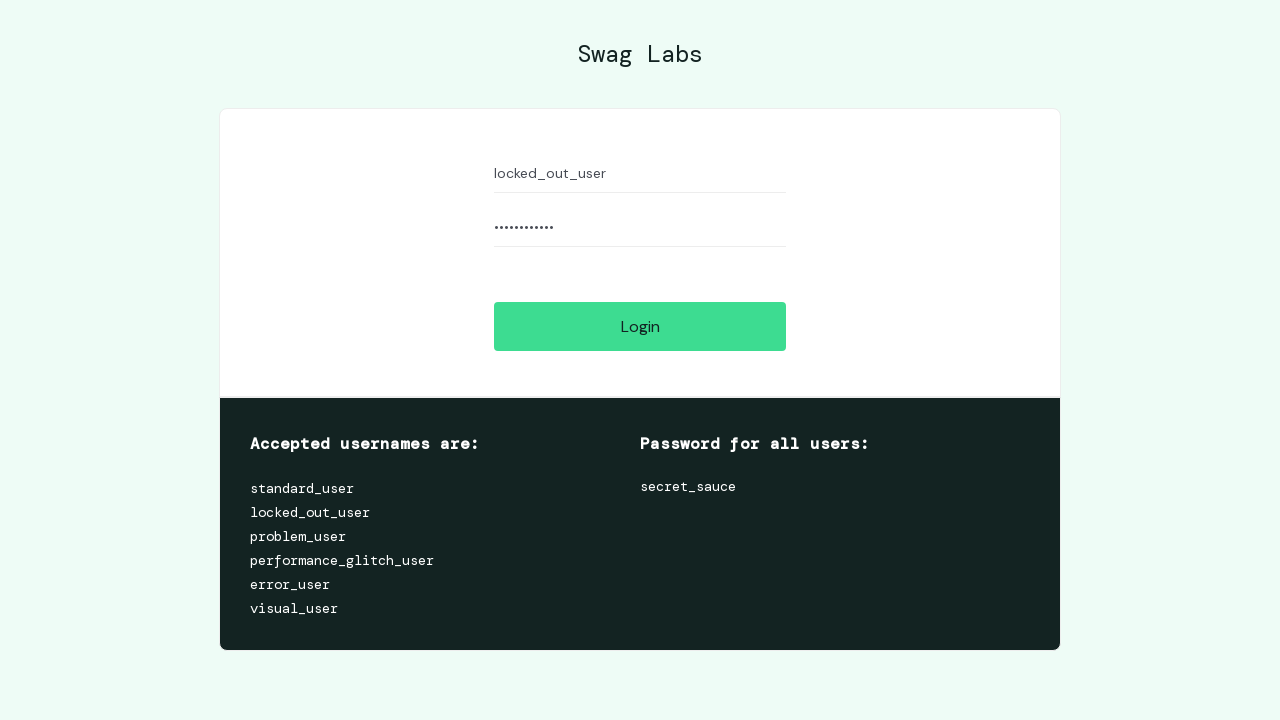

Clicked login button with locked out user credentials at (640, 326) on #login-button
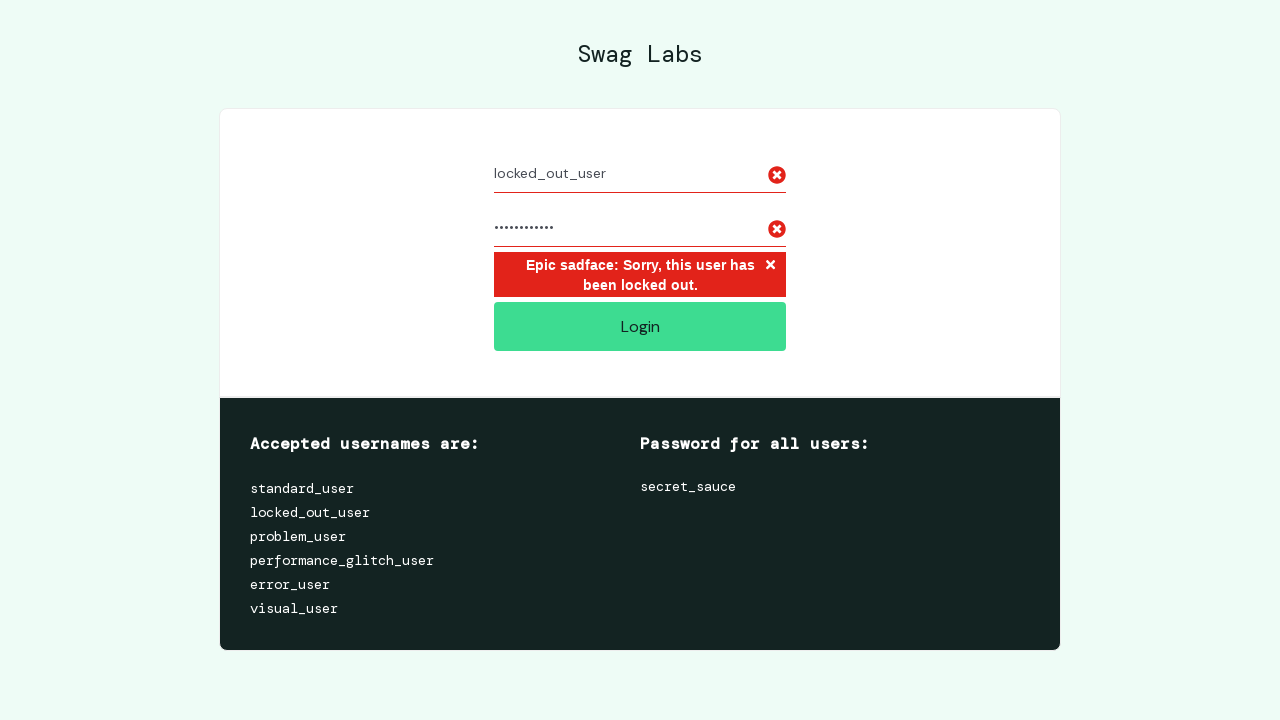

Verified error message 'Epic sadface: Sorry, this user has been locked out.' appeared
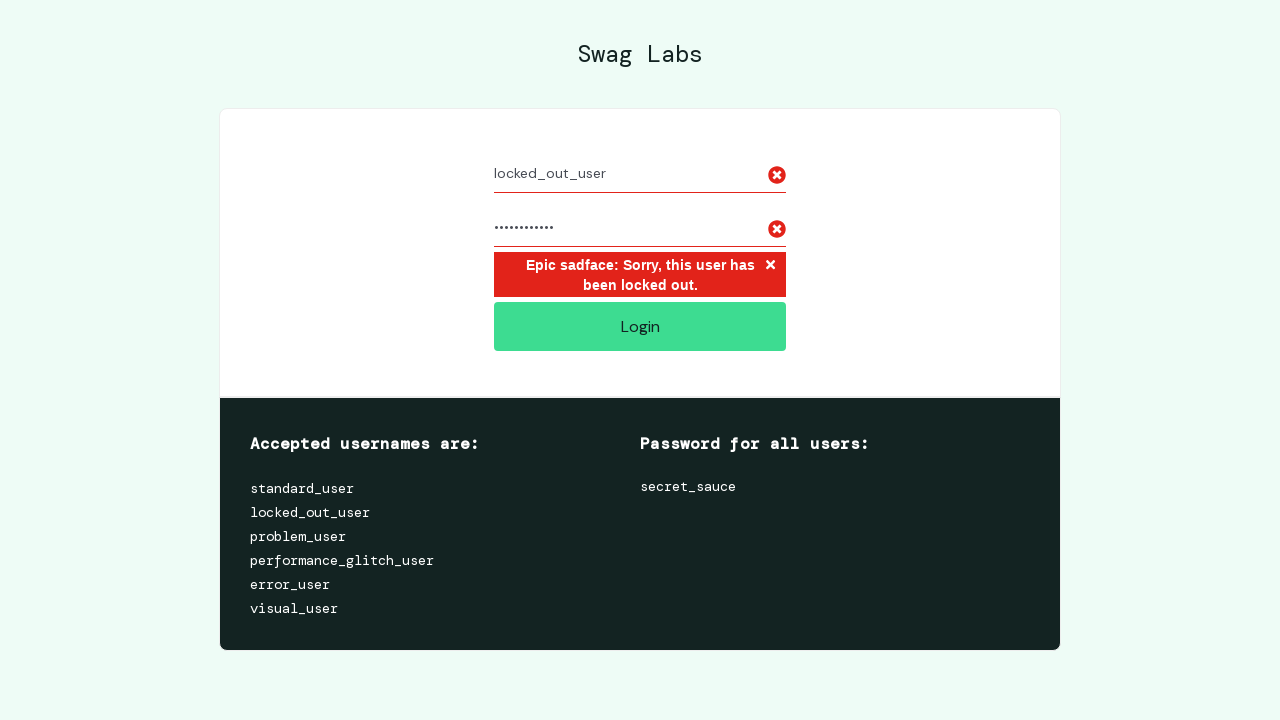

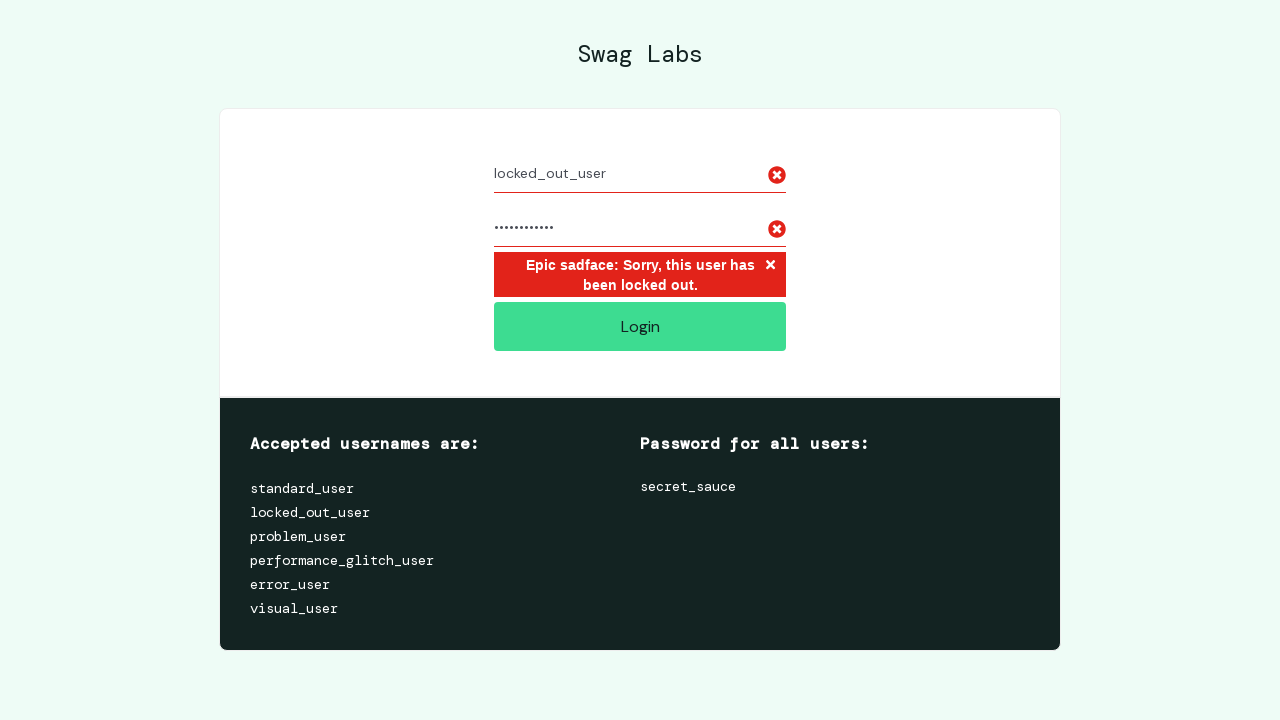